Tests contact form validation errors by clicking submit without filling required fields, then populating fields to verify errors disappear

Starting URL: http://jupiter.cloud.planittesting.com

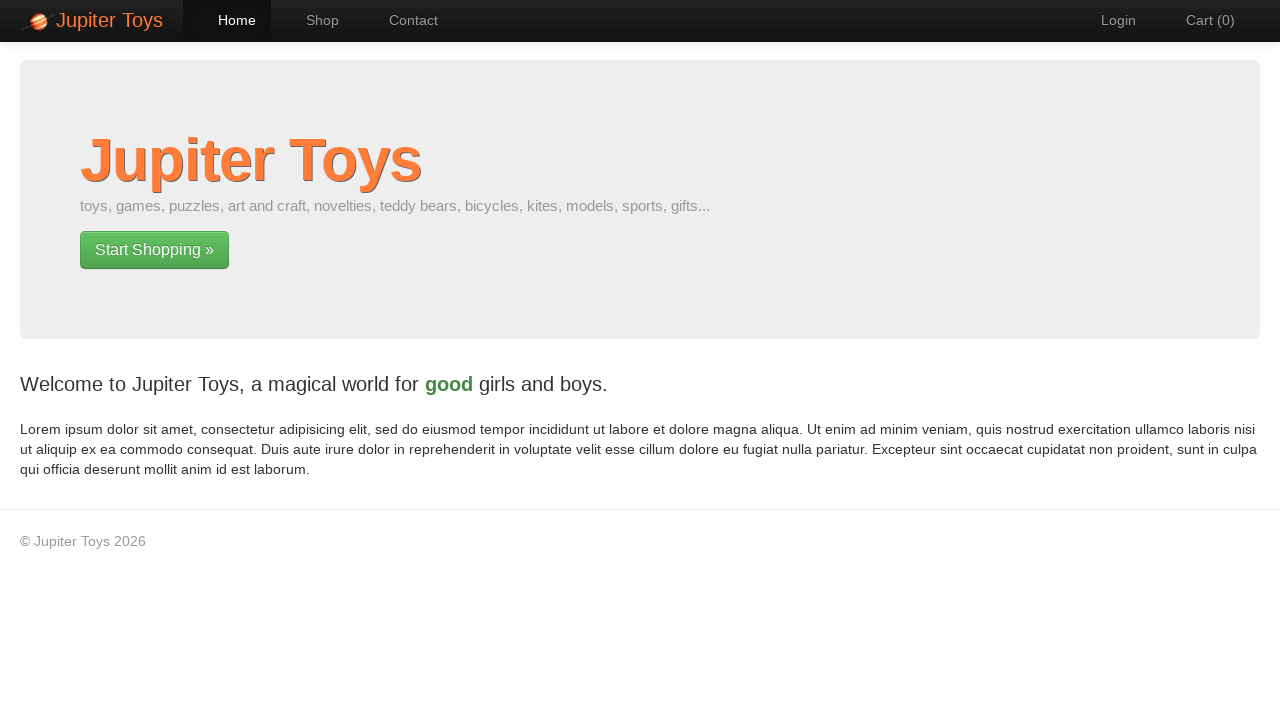

Clicked Home link at (227, 20) on a:has-text('Home')
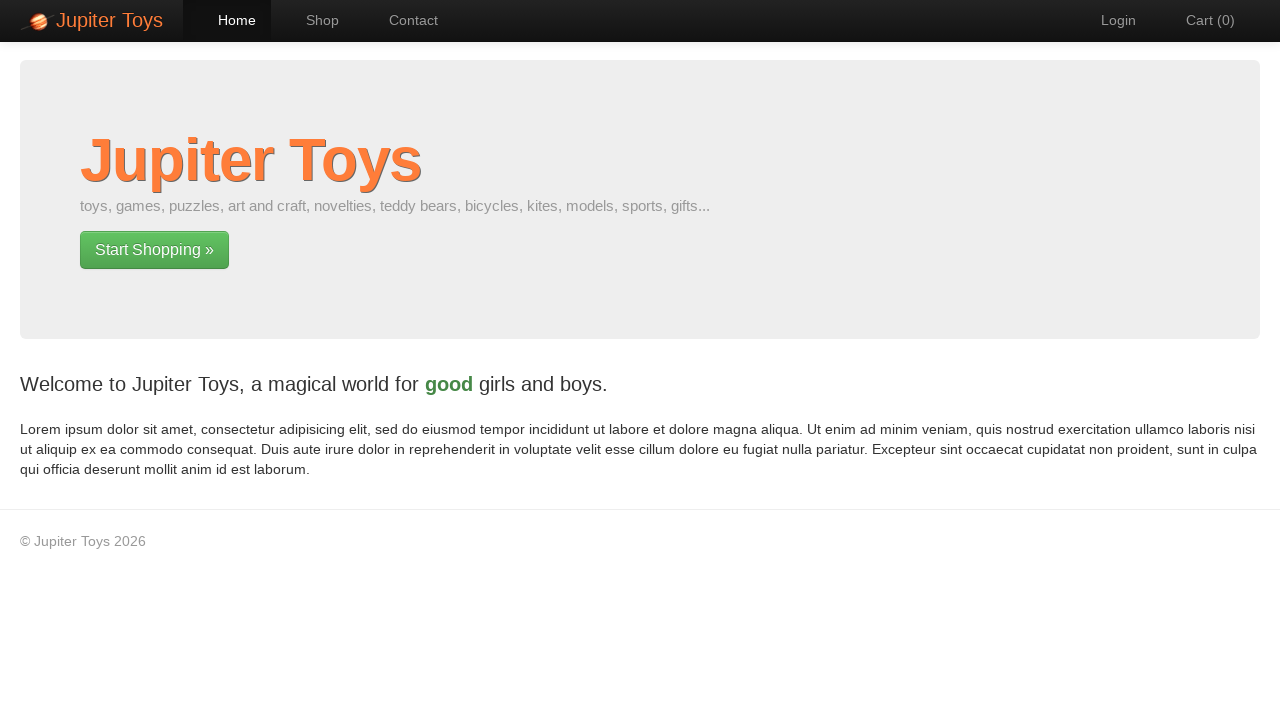

Clicked Contact link at (404, 20) on a:has-text('Contact')
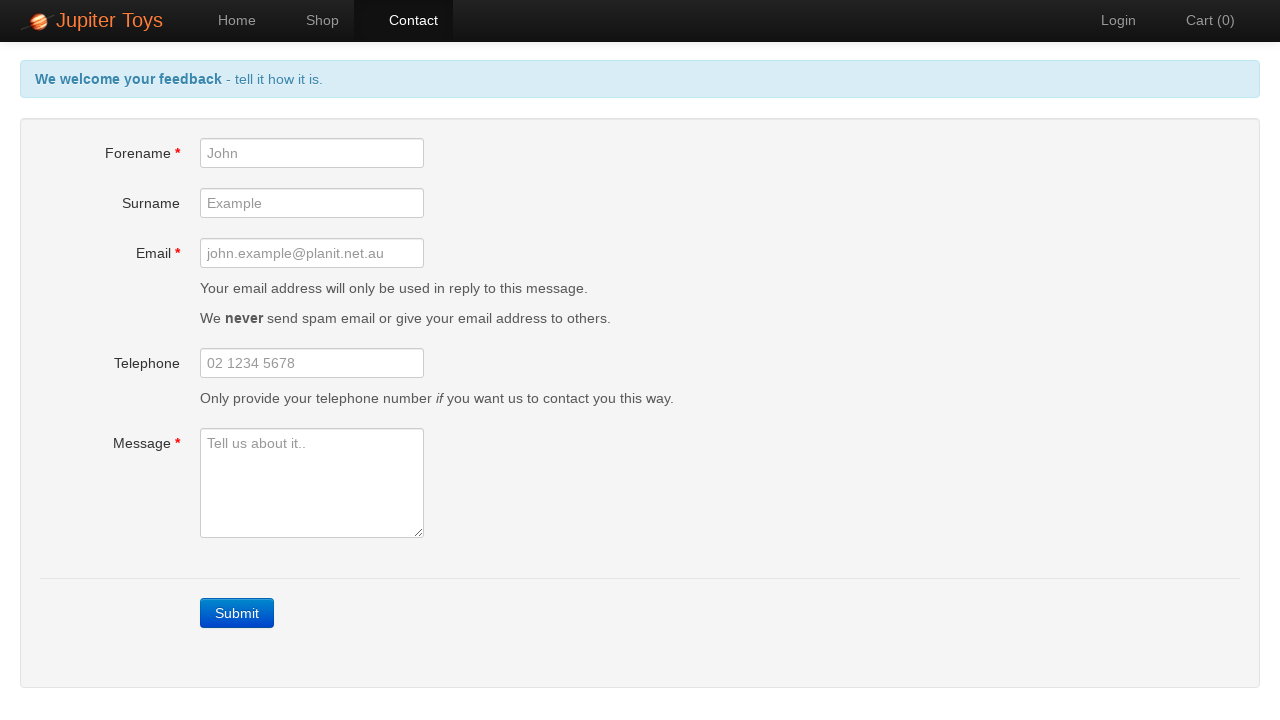

Clicked Submit button without filling required fields at (237, 613) on a.btn-contact
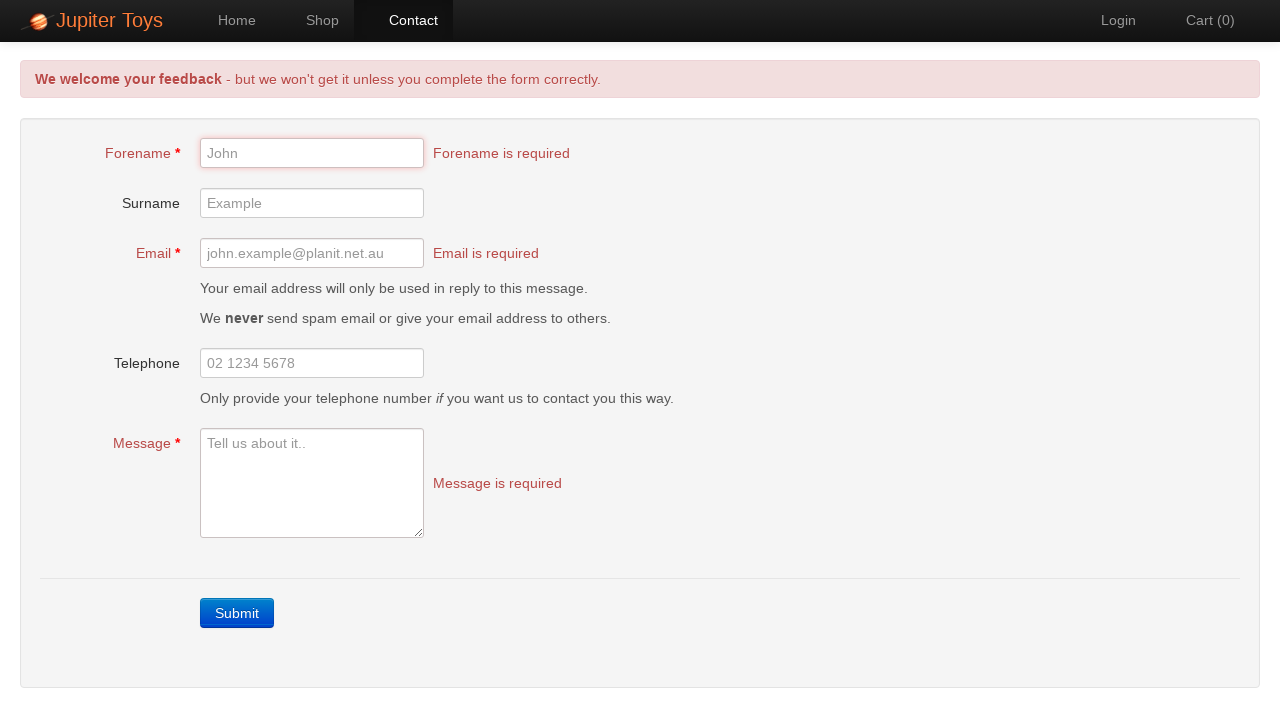

Forename error message appeared
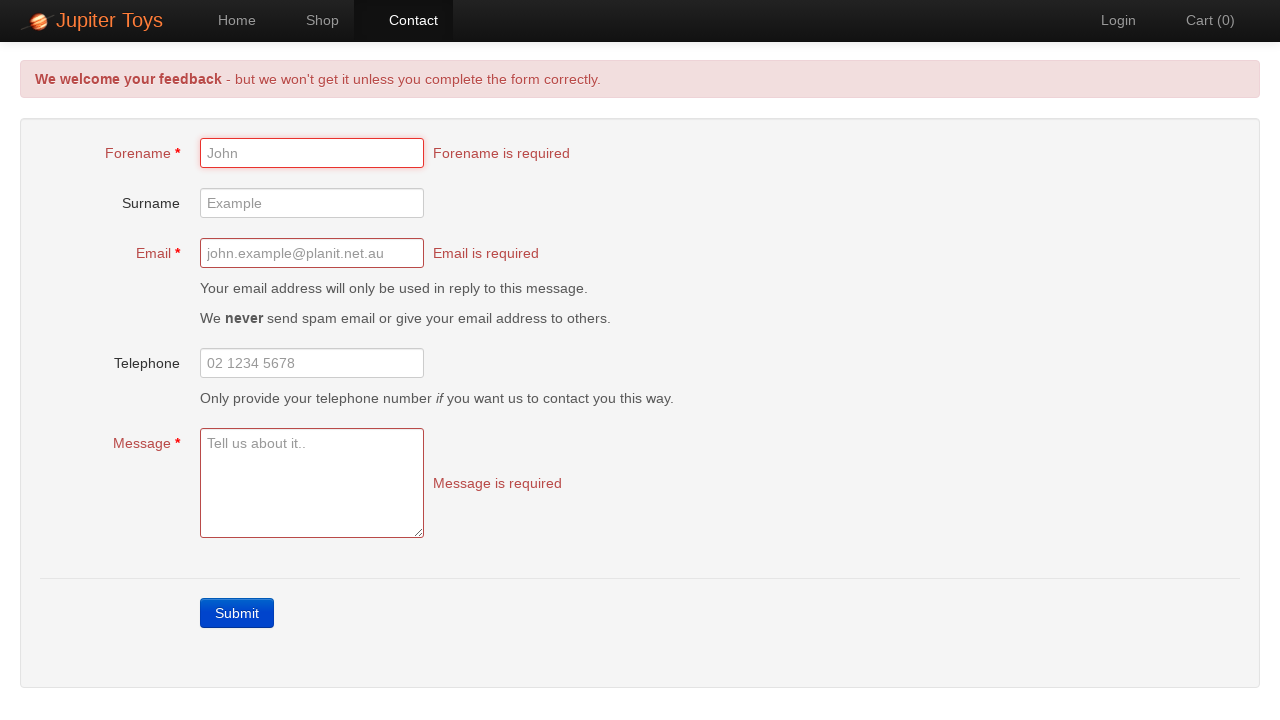

Email error message appeared
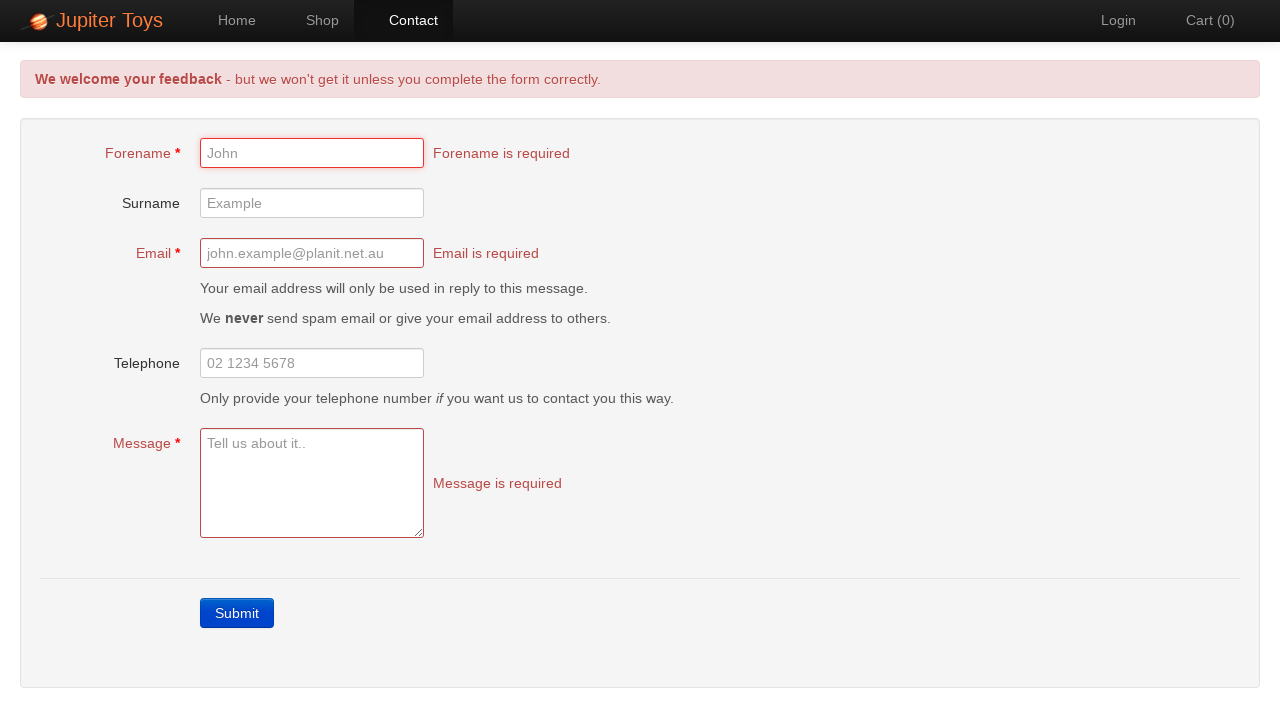

Message error message appeared
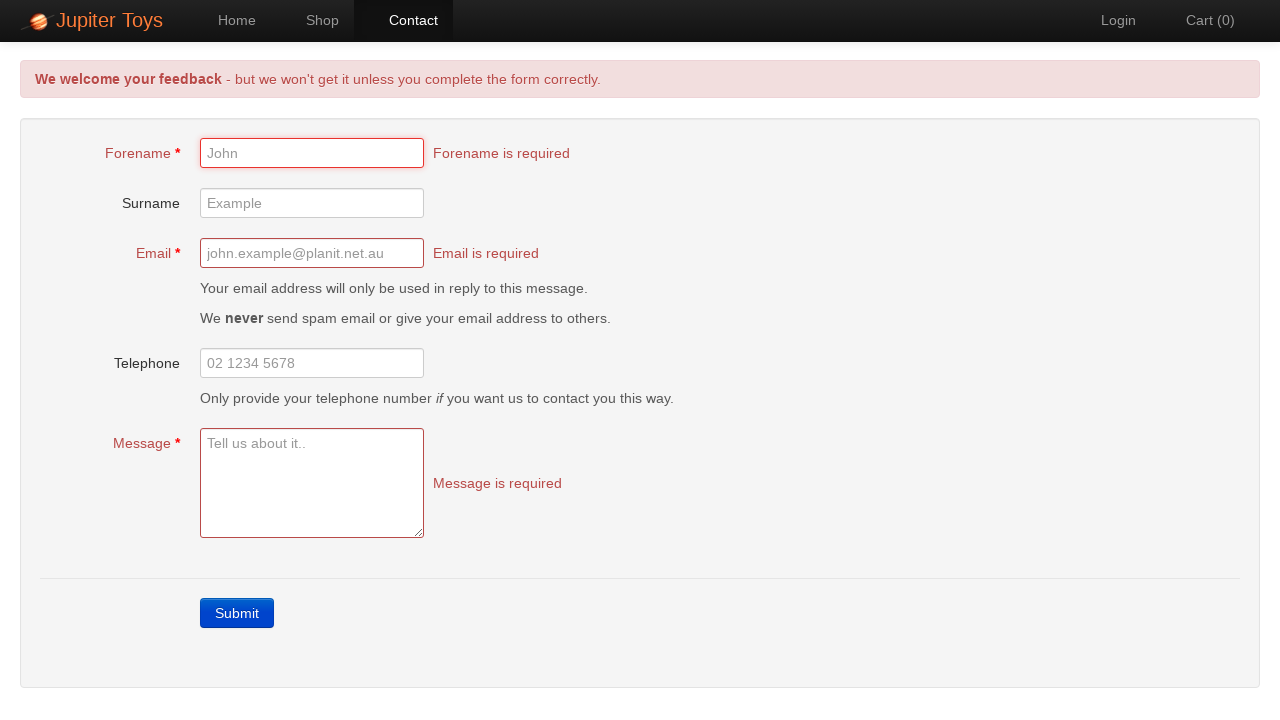

Filled forename field with 'Johnny' on #forename
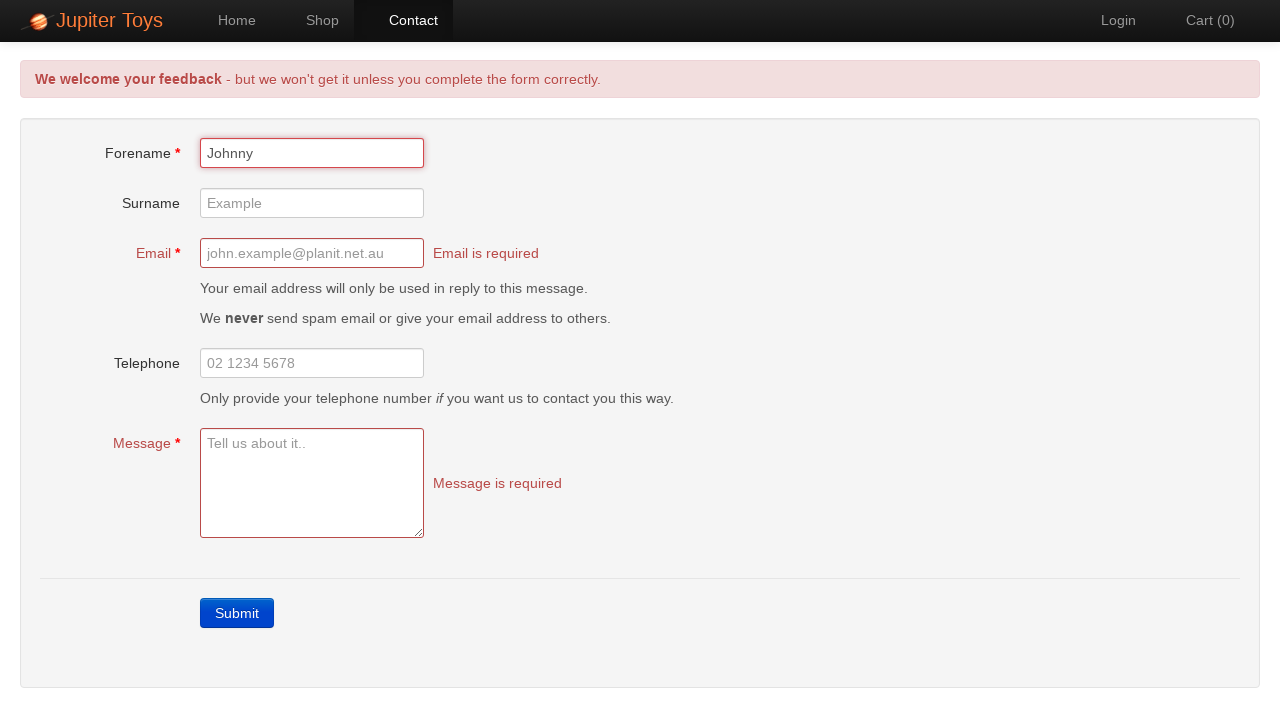

Filled email field with 'Johnny@jmail.com' on #email
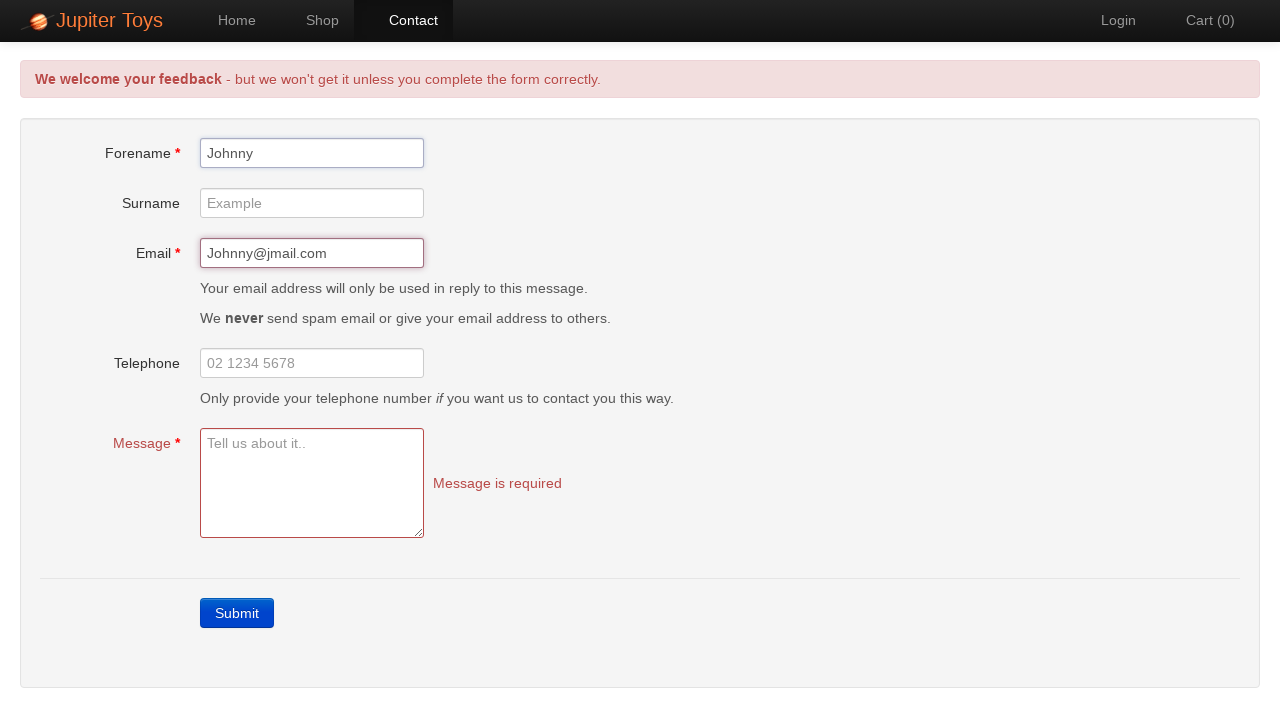

Filled message field with 'Thank you!' on #message
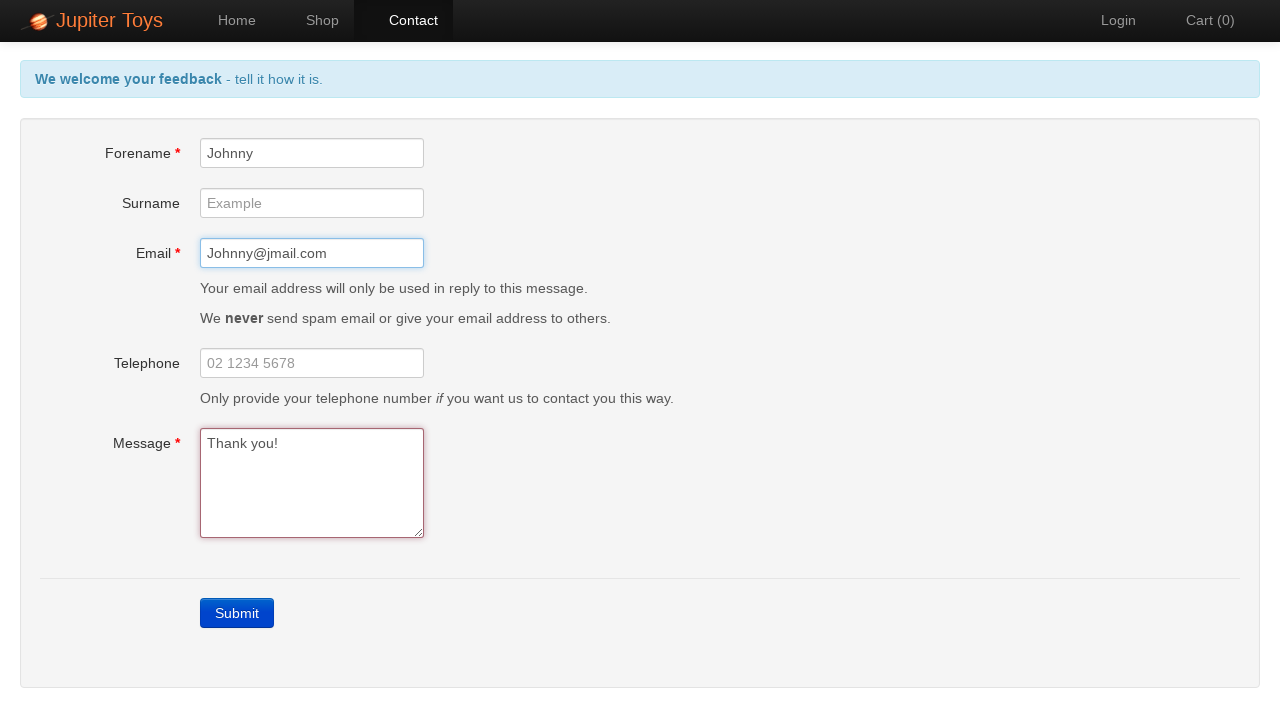

Forename error message disappeared after filling the field
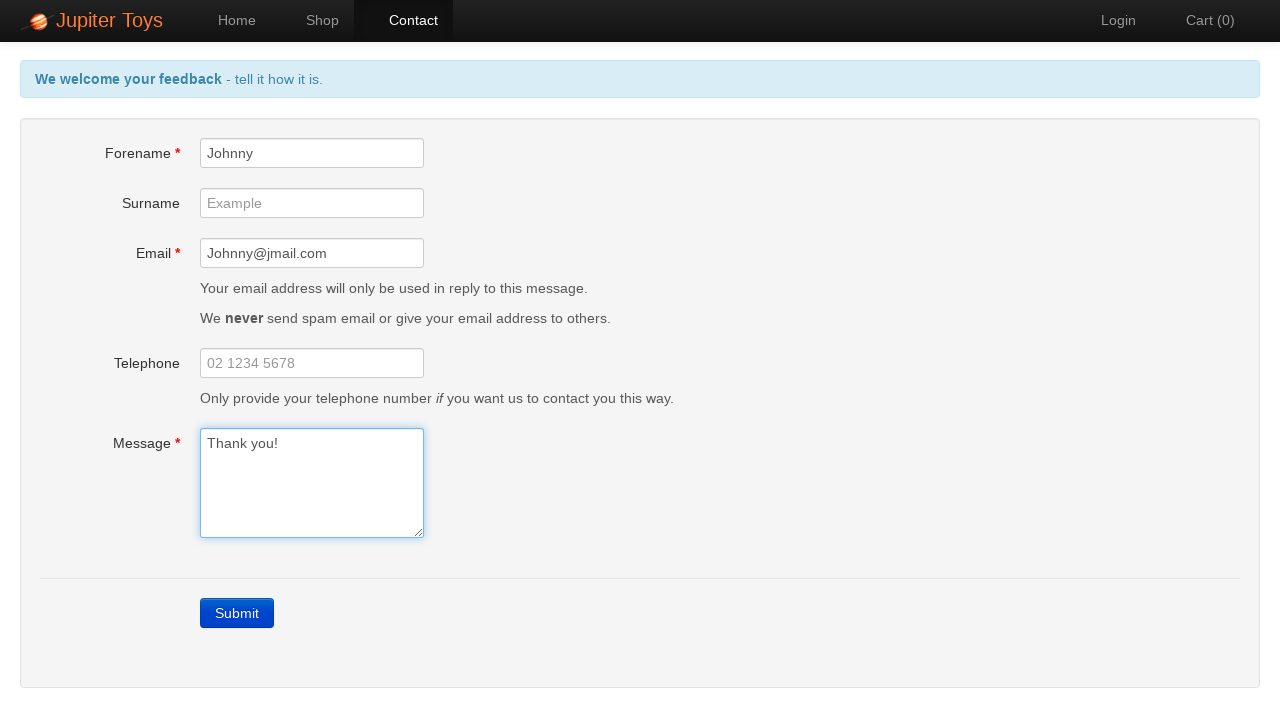

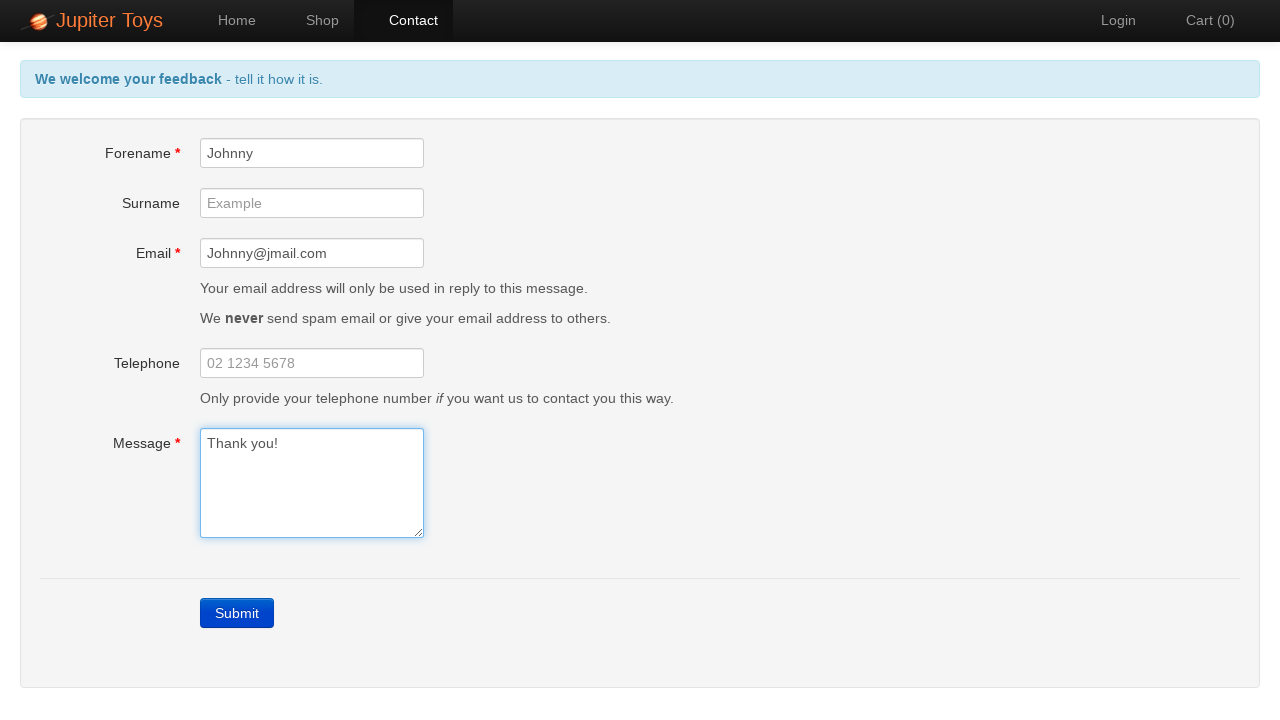